Tests JavaScript injection capability by dynamically adding jQuery and jquery-growl library to a page, then displaying various growl notification messages (info, error, notice, warning).

Starting URL: http://freecrm.com/

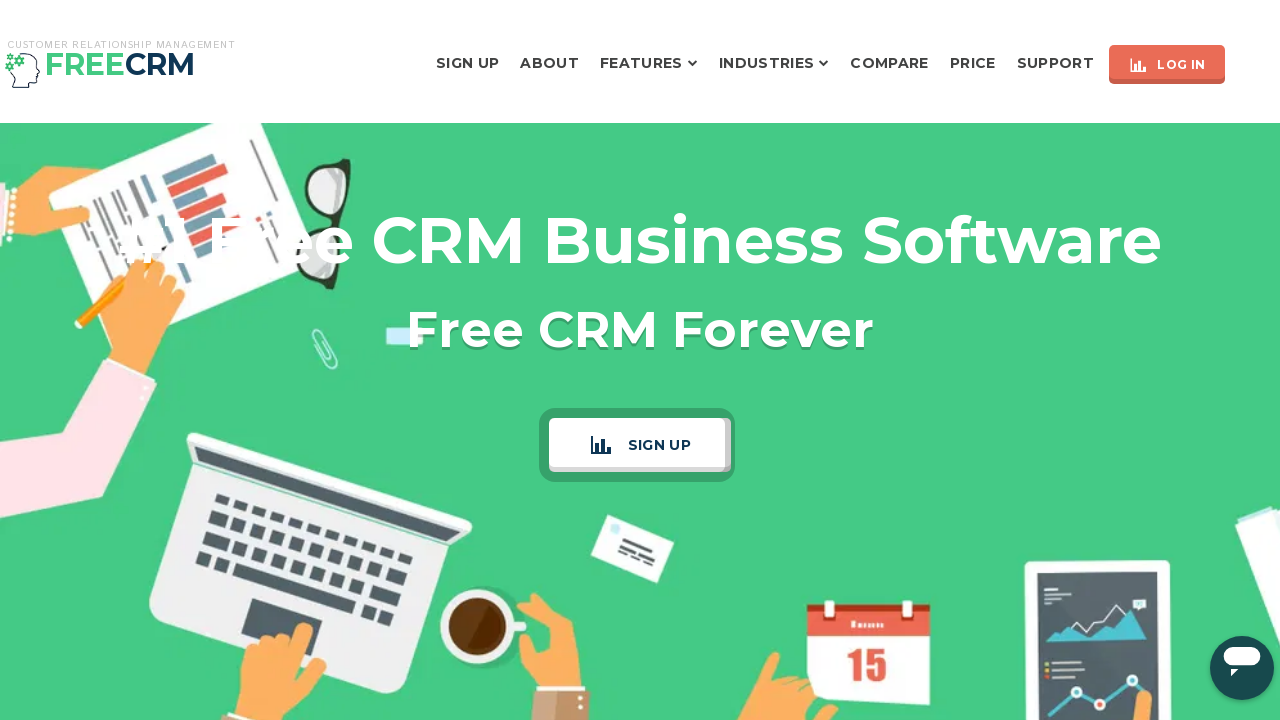

Injected jQuery library into the page
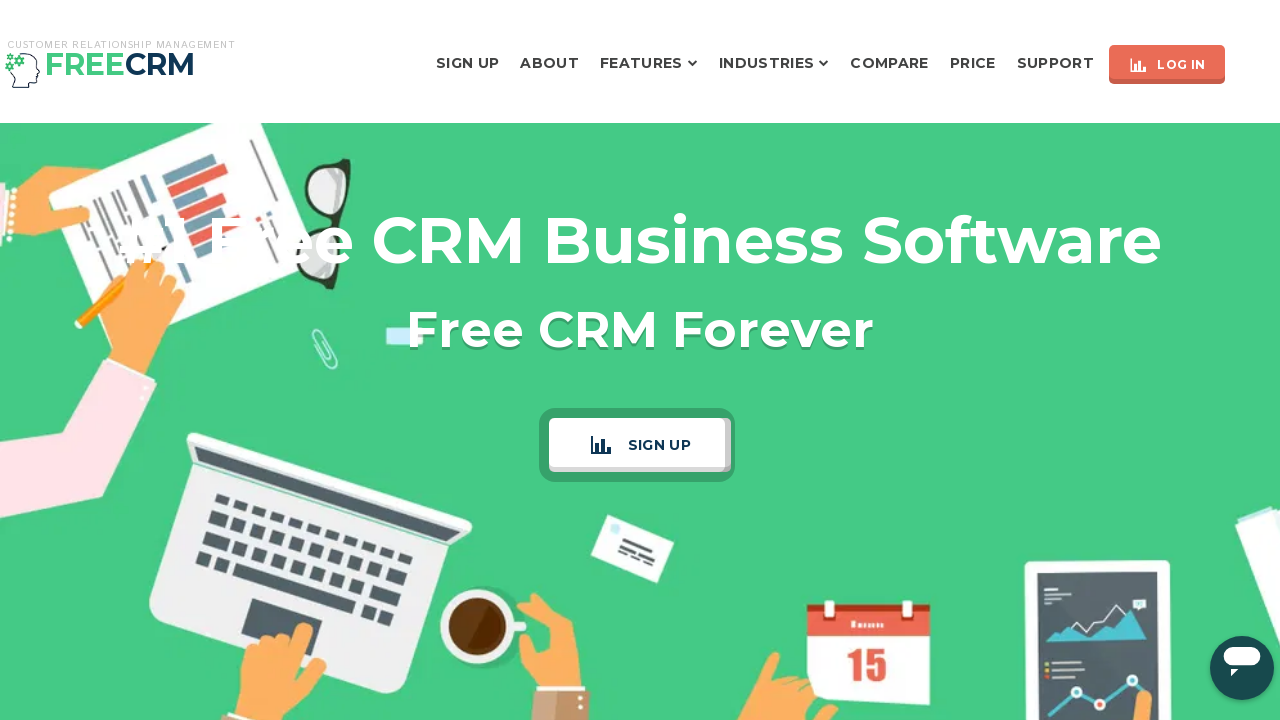

Waited 5 seconds for jQuery to load
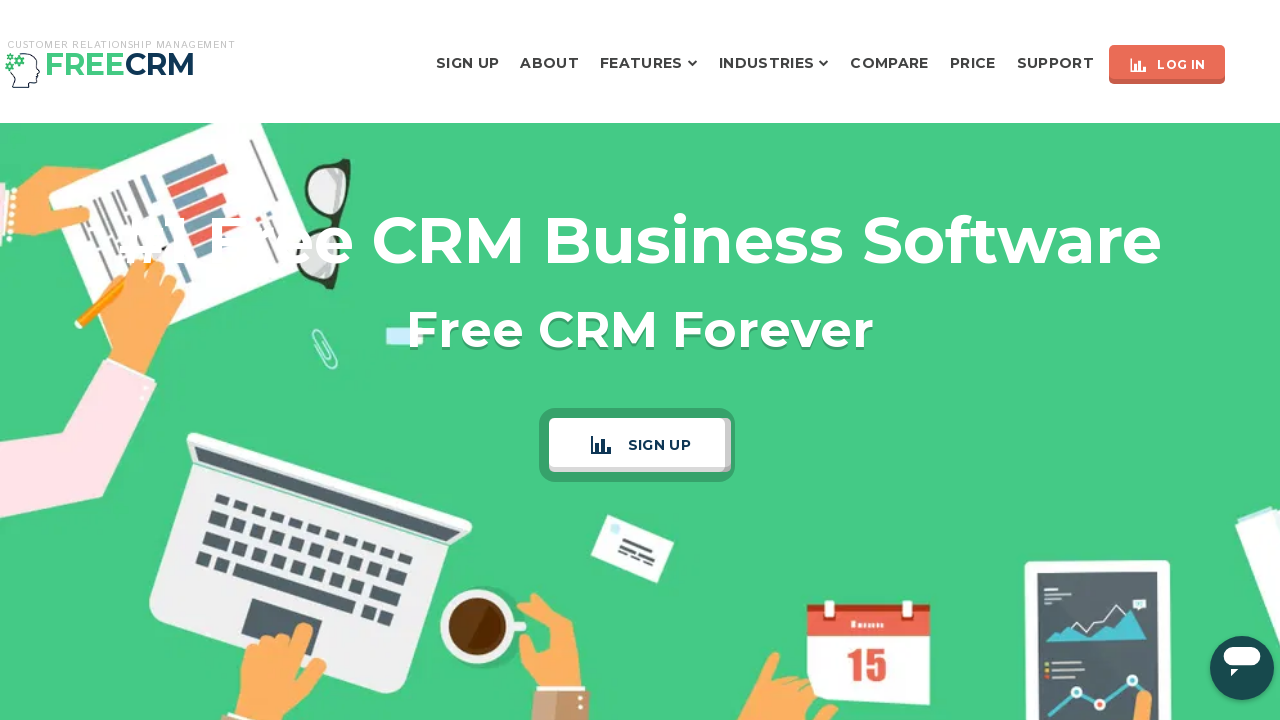

Loaded jquery-growl library script
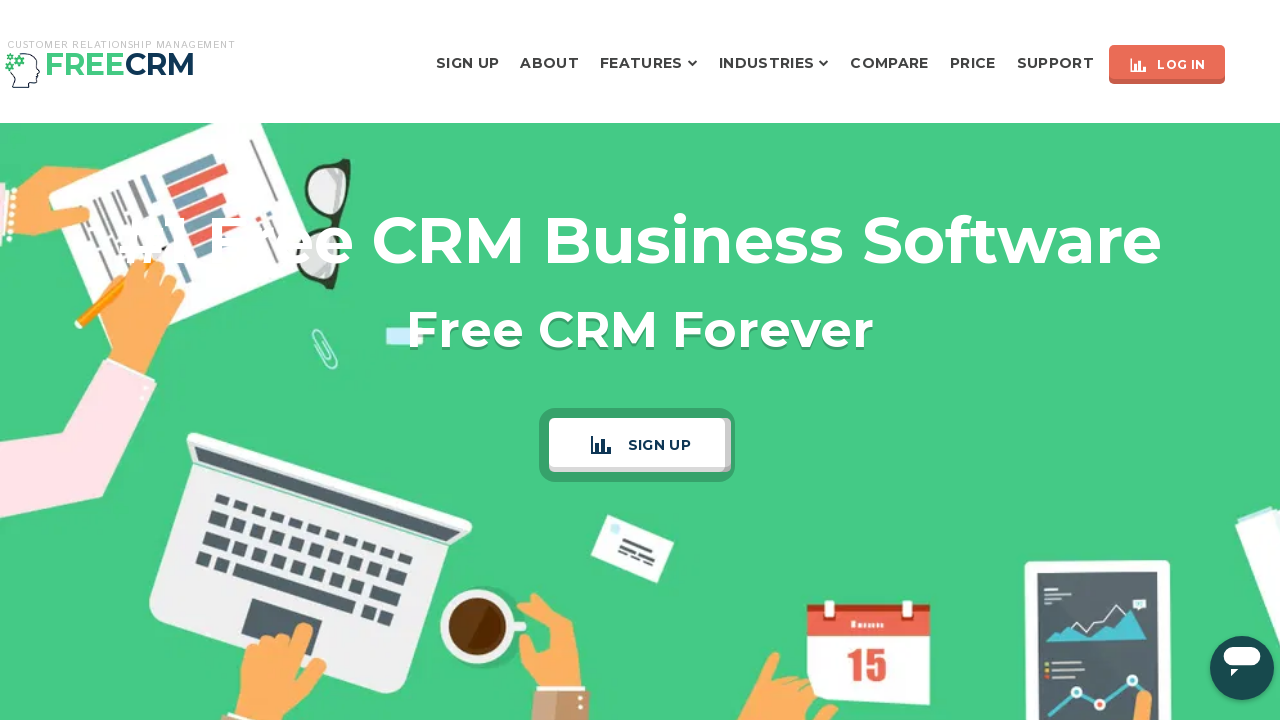

Added jquery-growl CSS stylesheet to page
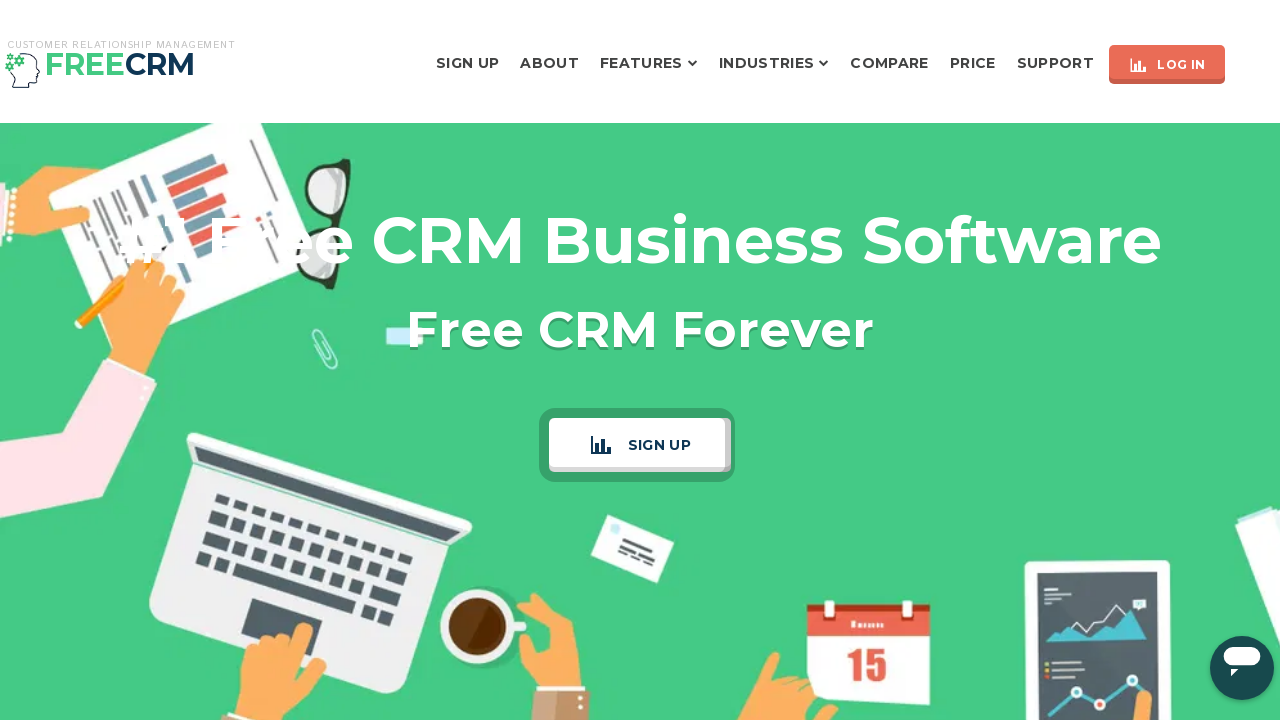

Waited 5 seconds for growl resources to load
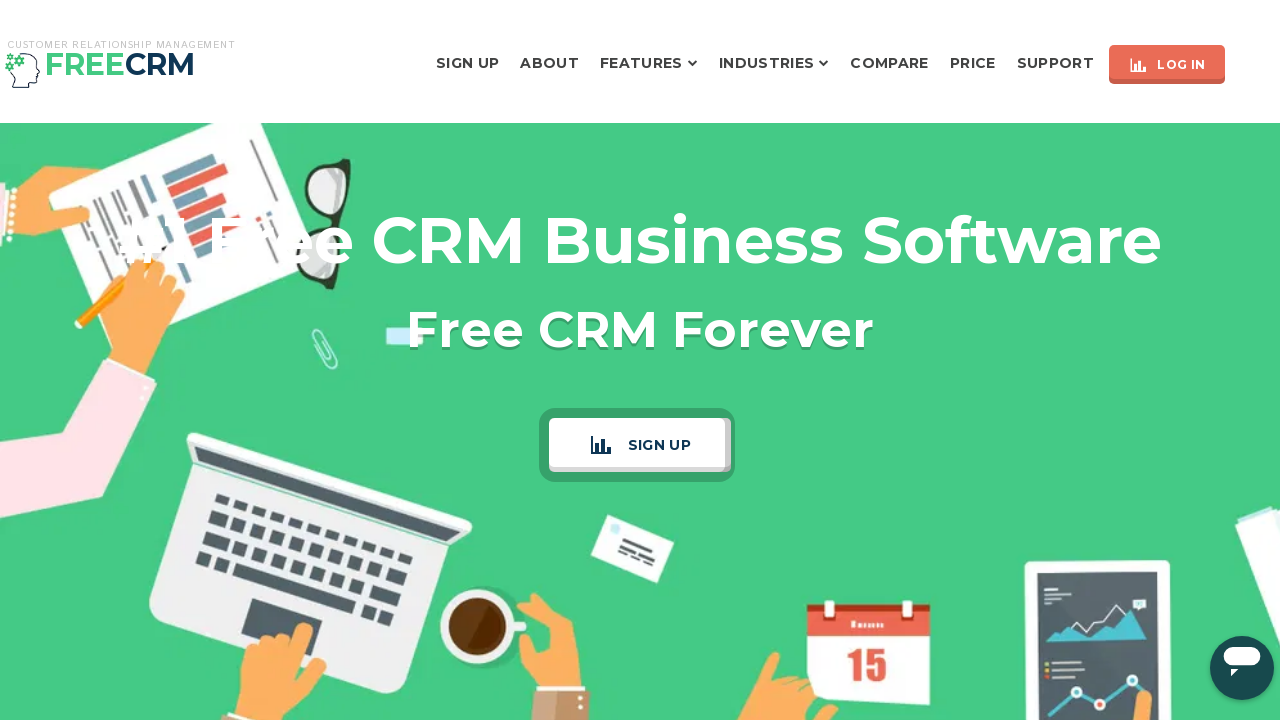

Displayed basic growl notification with title 'GET'
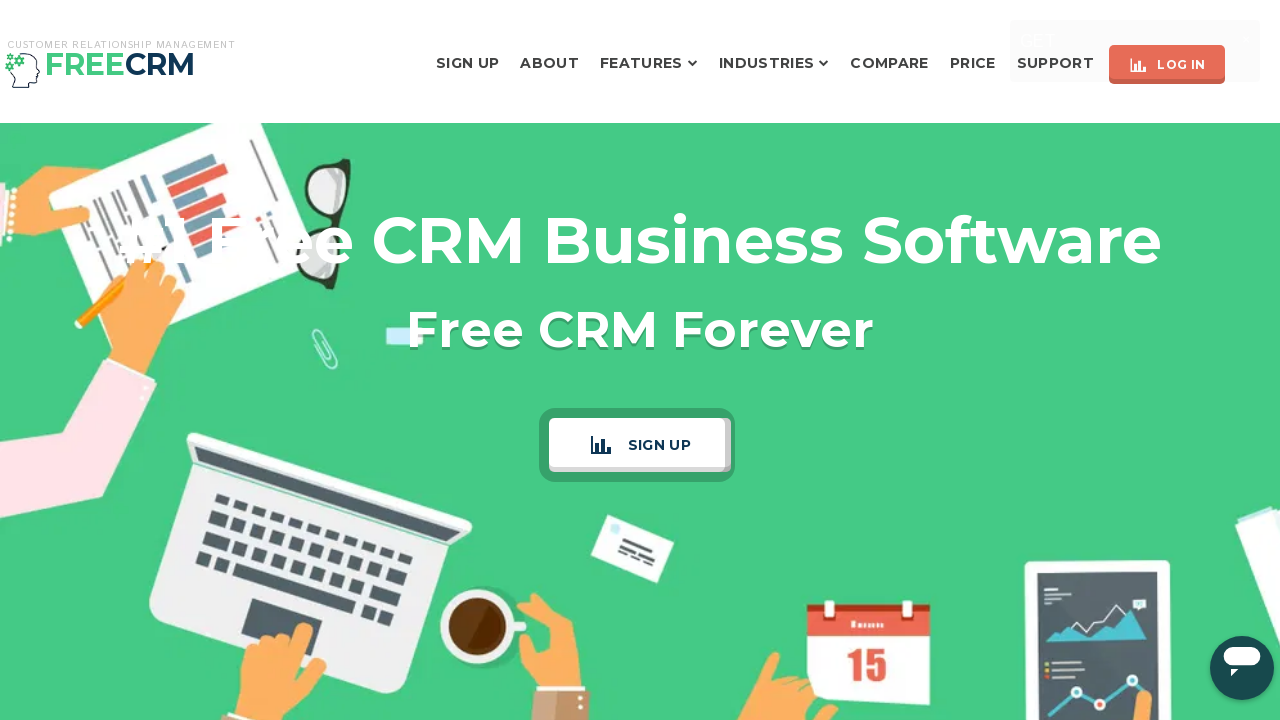

Displayed error growl notification
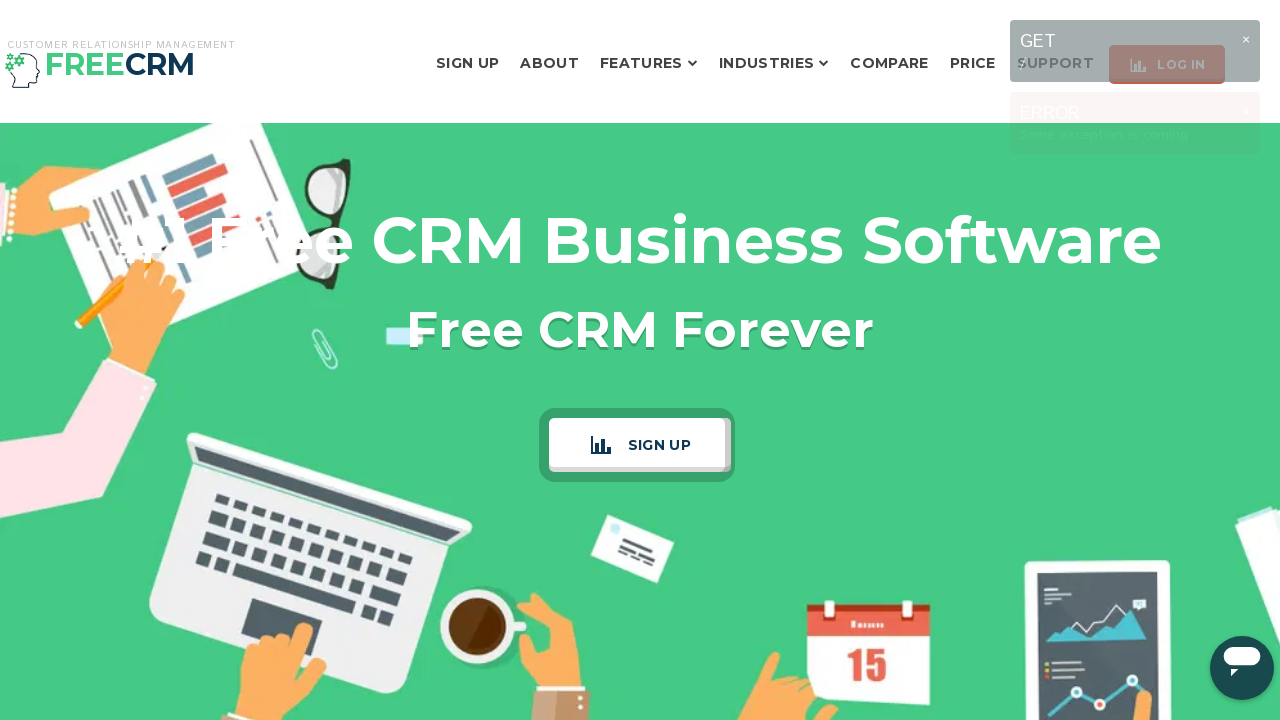

Displayed notice growl notification
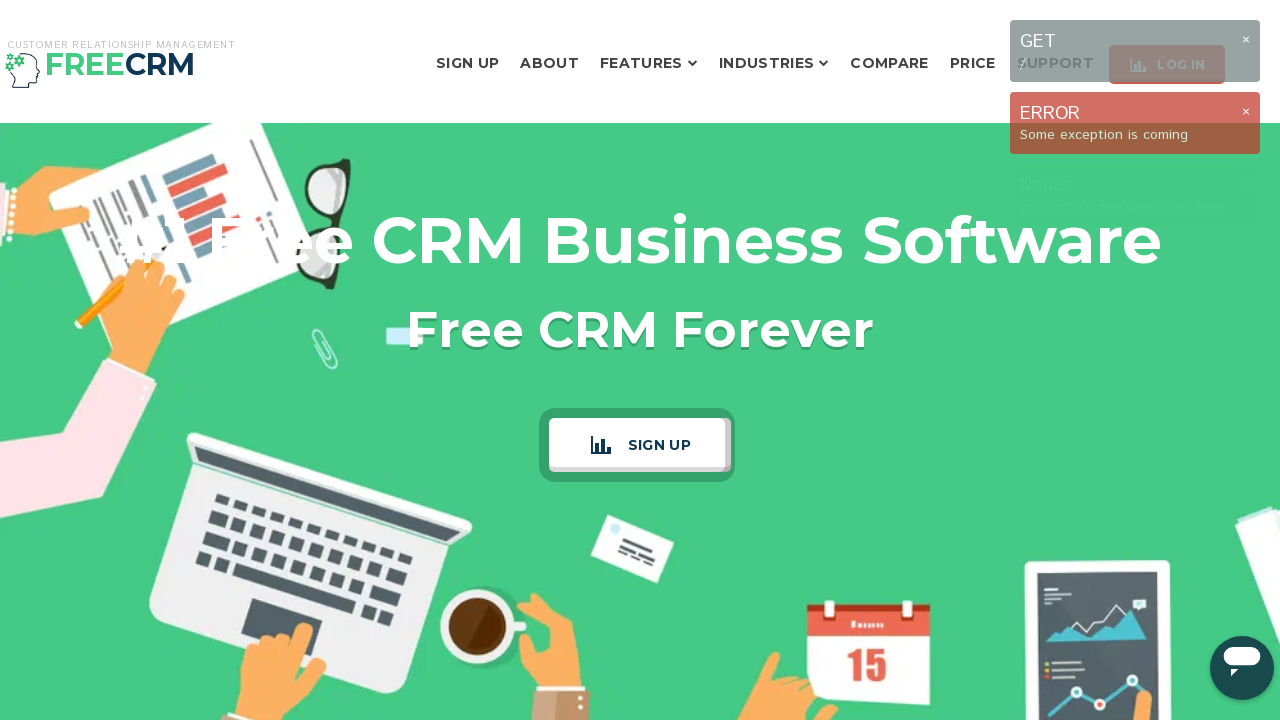

Displayed warning growl notification
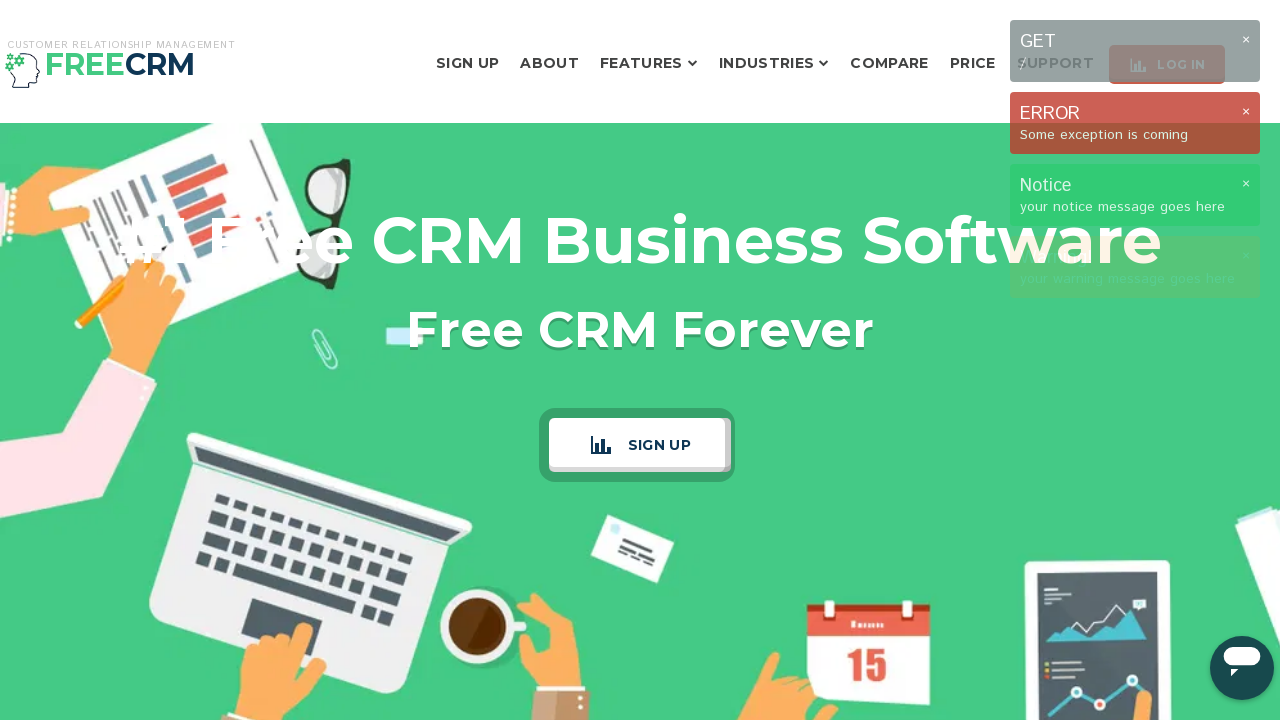

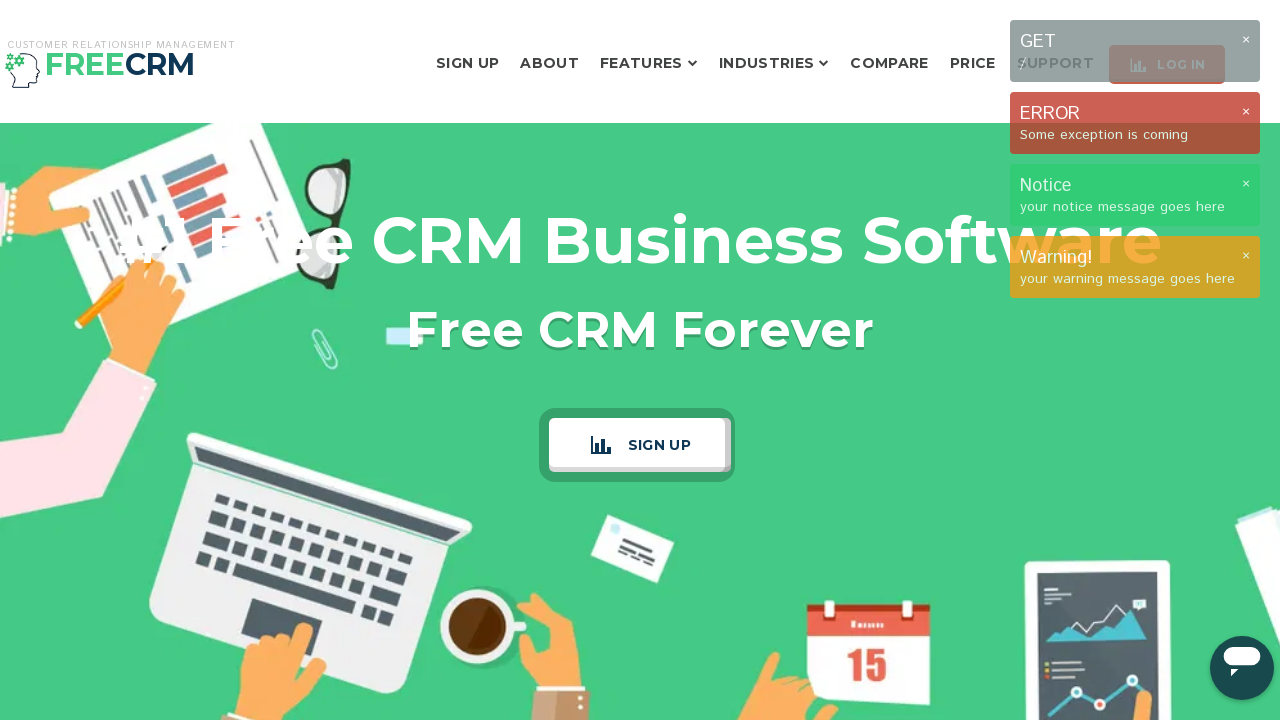